Tests iframe switching functionality by navigating between two different frames and accessing elements within each frame

Starting URL: https://demoqa.com/frames

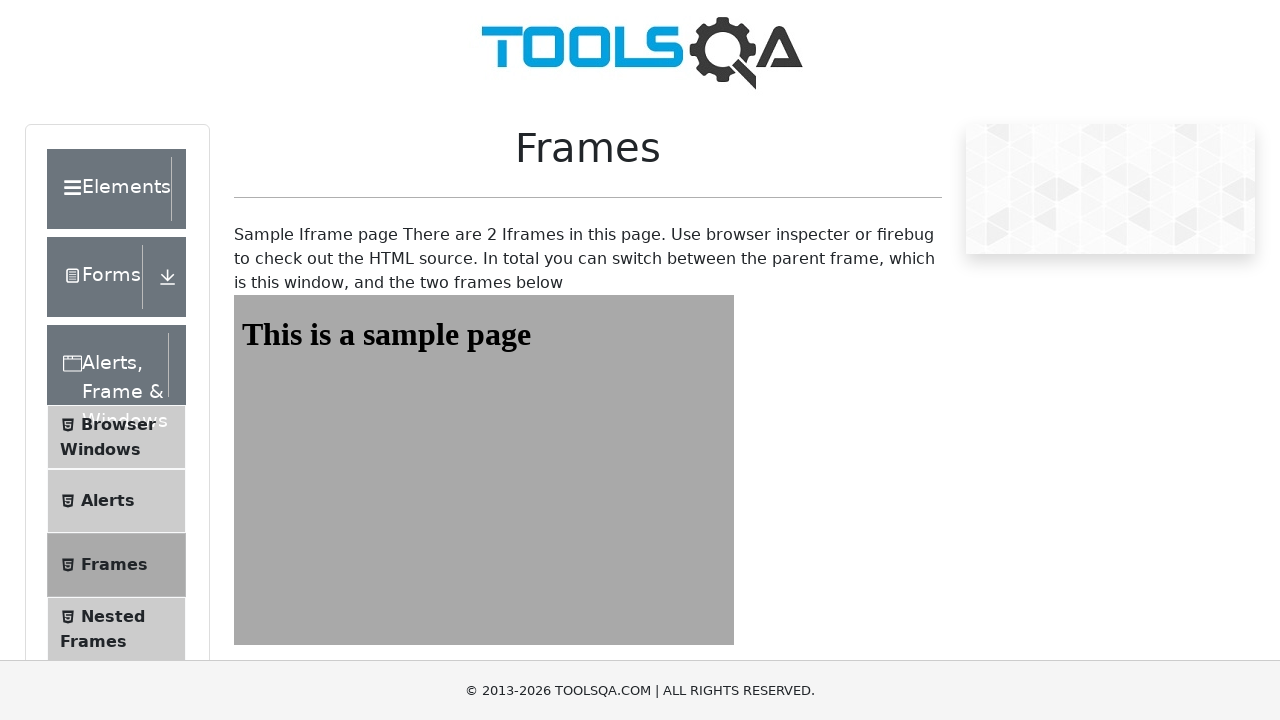

Navigated to frames test page at https://demoqa.com/frames
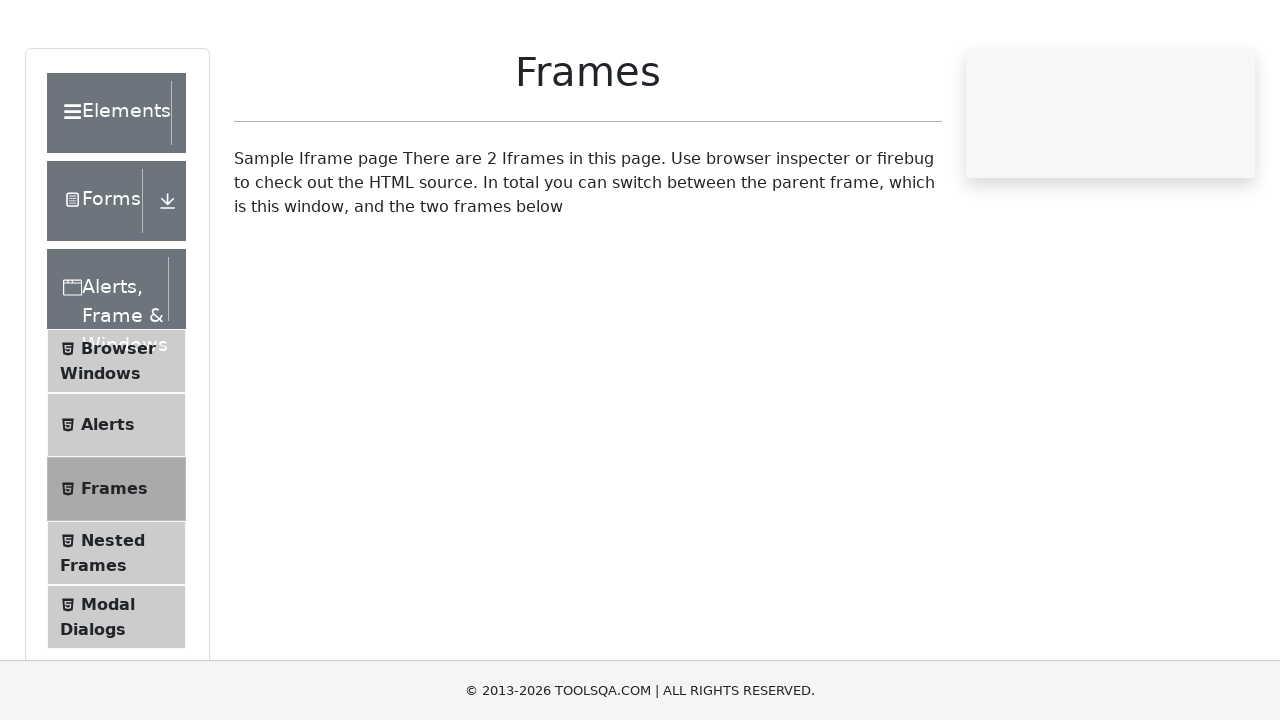

Switched to first iframe (frame1)
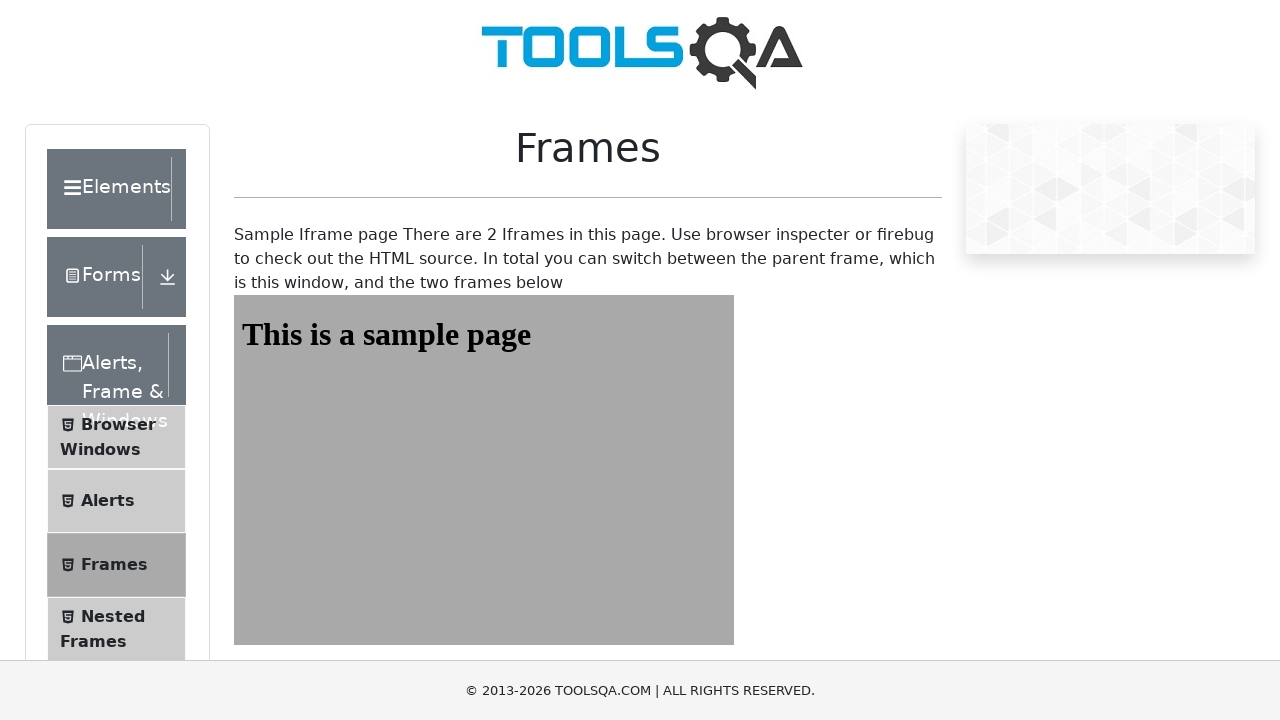

Retrieved text content from heading in first frame
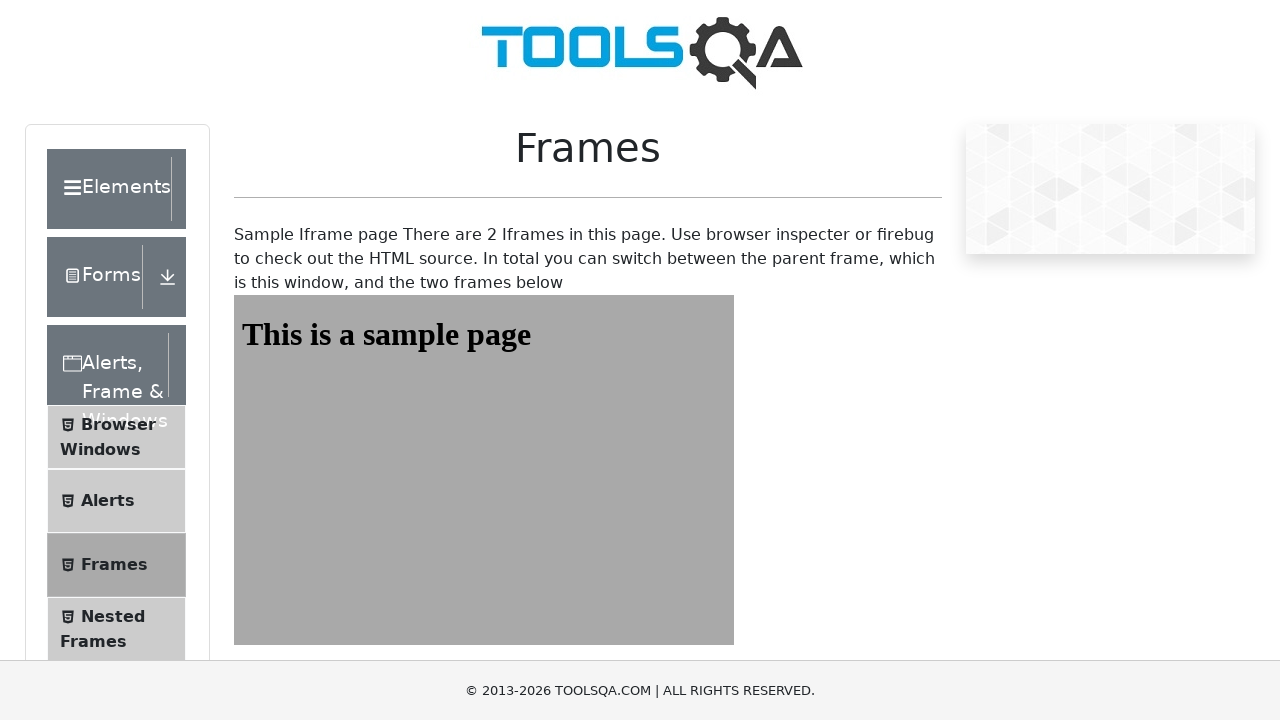

Switched to second iframe (frame2)
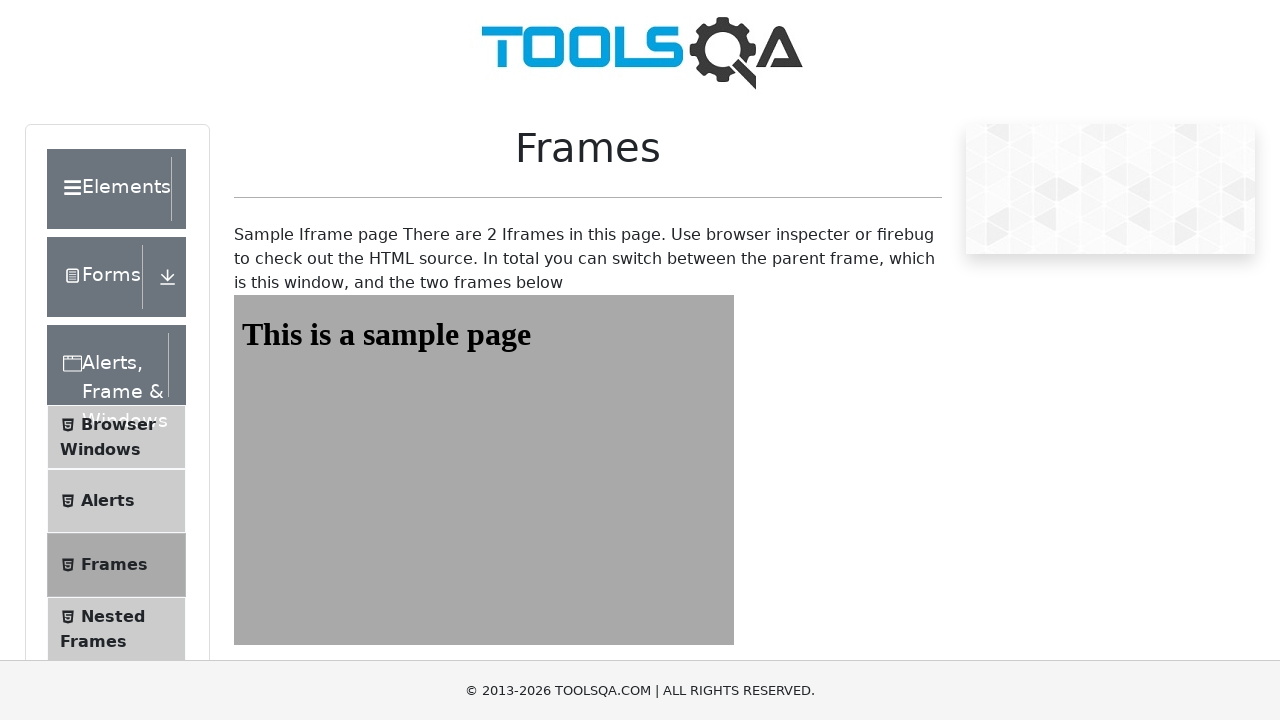

Retrieved text content from heading in second frame
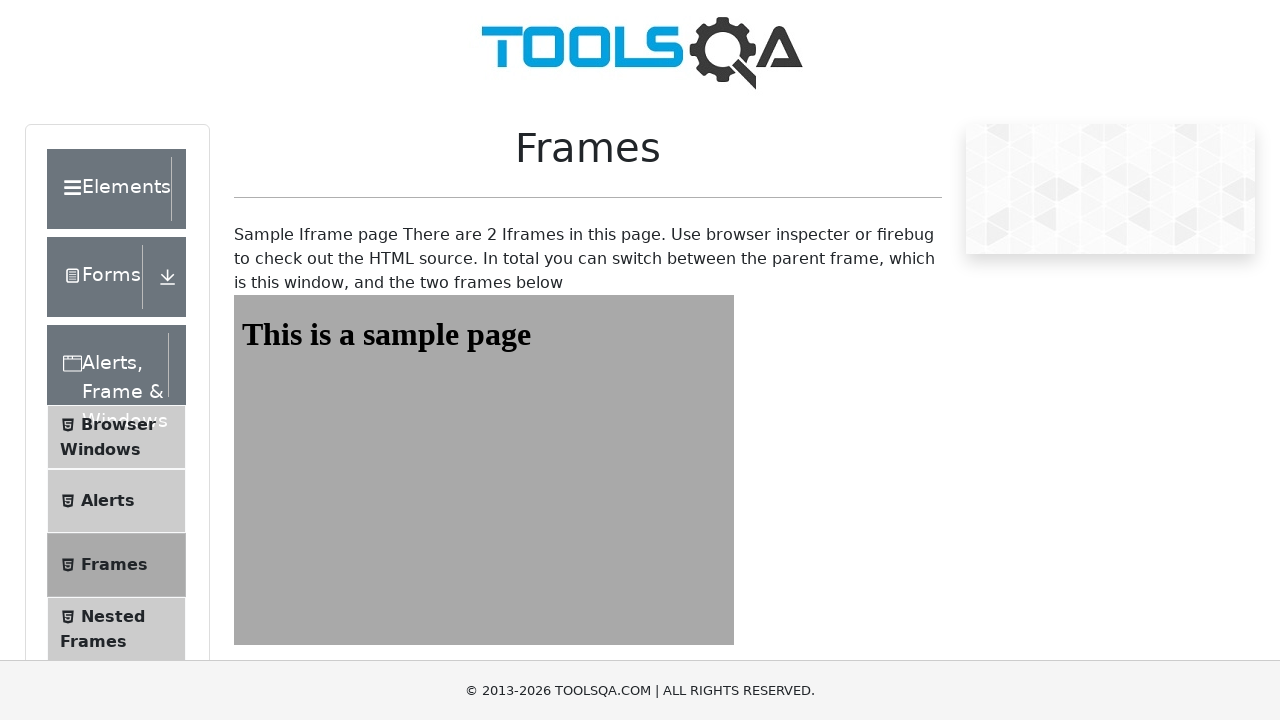

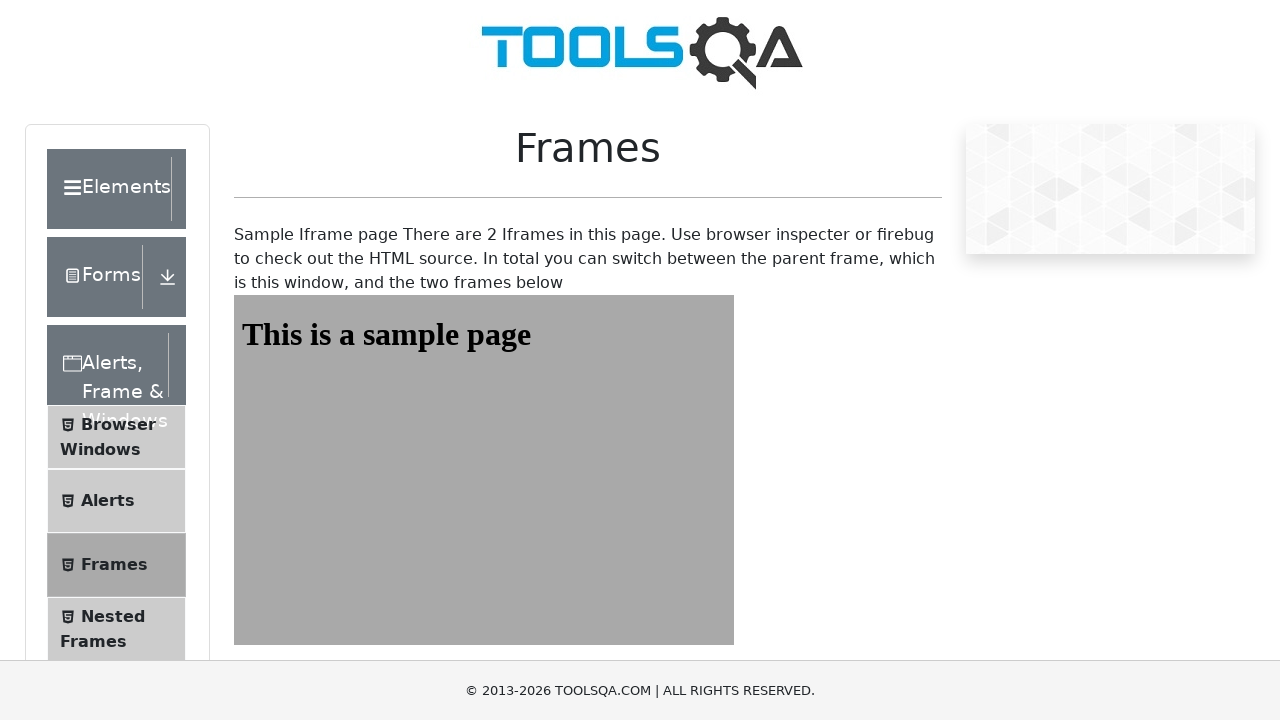